Tests that the complete all checkbox updates state when individual items are completed or cleared

Starting URL: https://demo.playwright.dev/todomvc

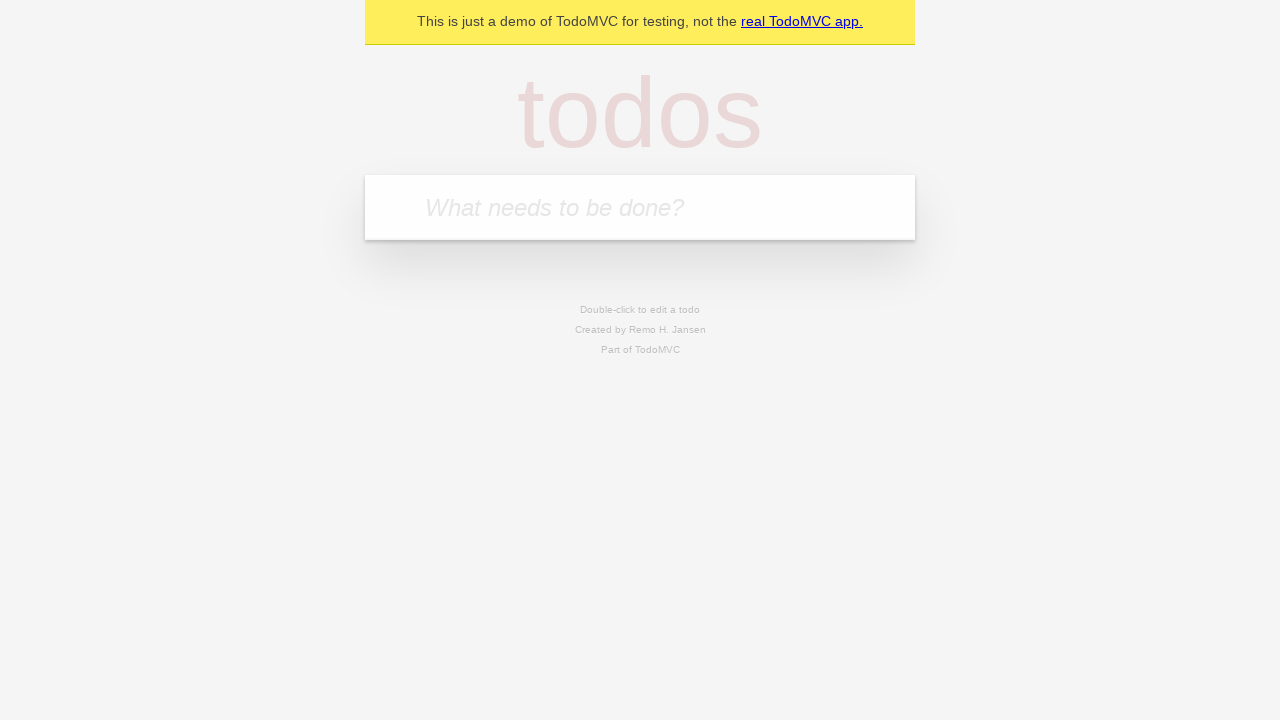

Filled new todo input with 'buy some cheese' on internal:attr=[placeholder="What needs to be done?"i]
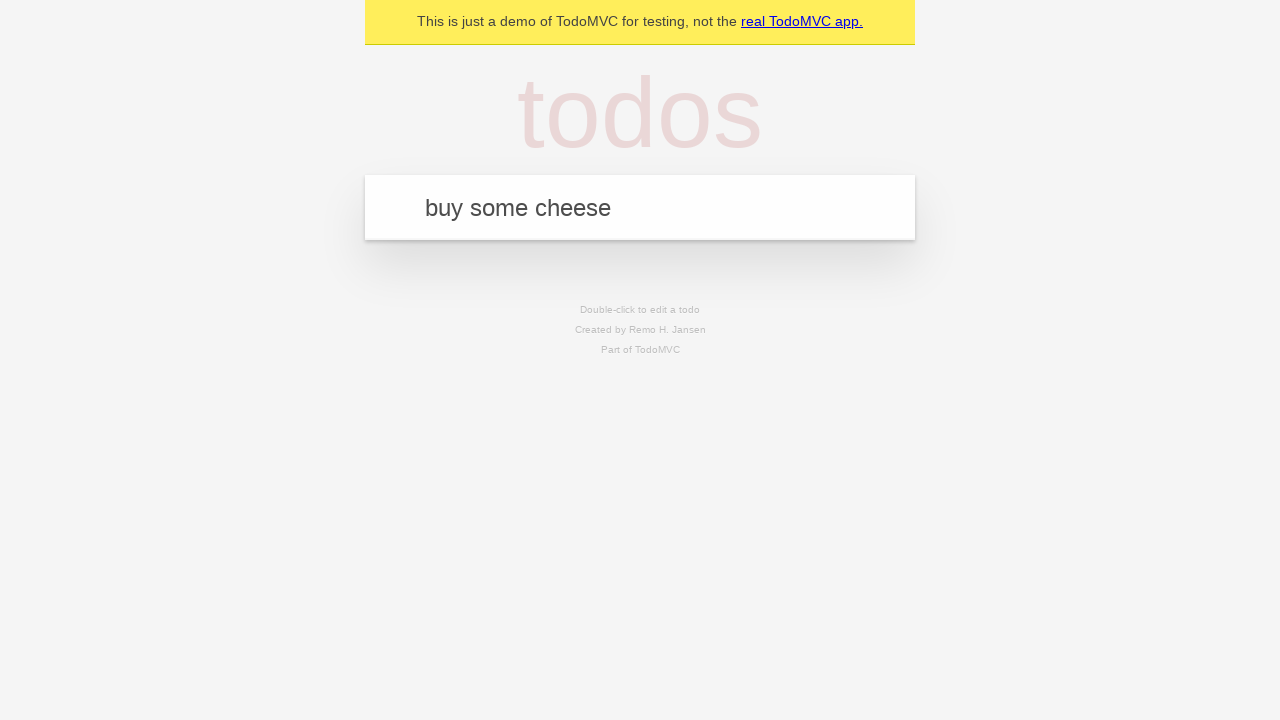

Pressed Enter to create first todo on internal:attr=[placeholder="What needs to be done?"i]
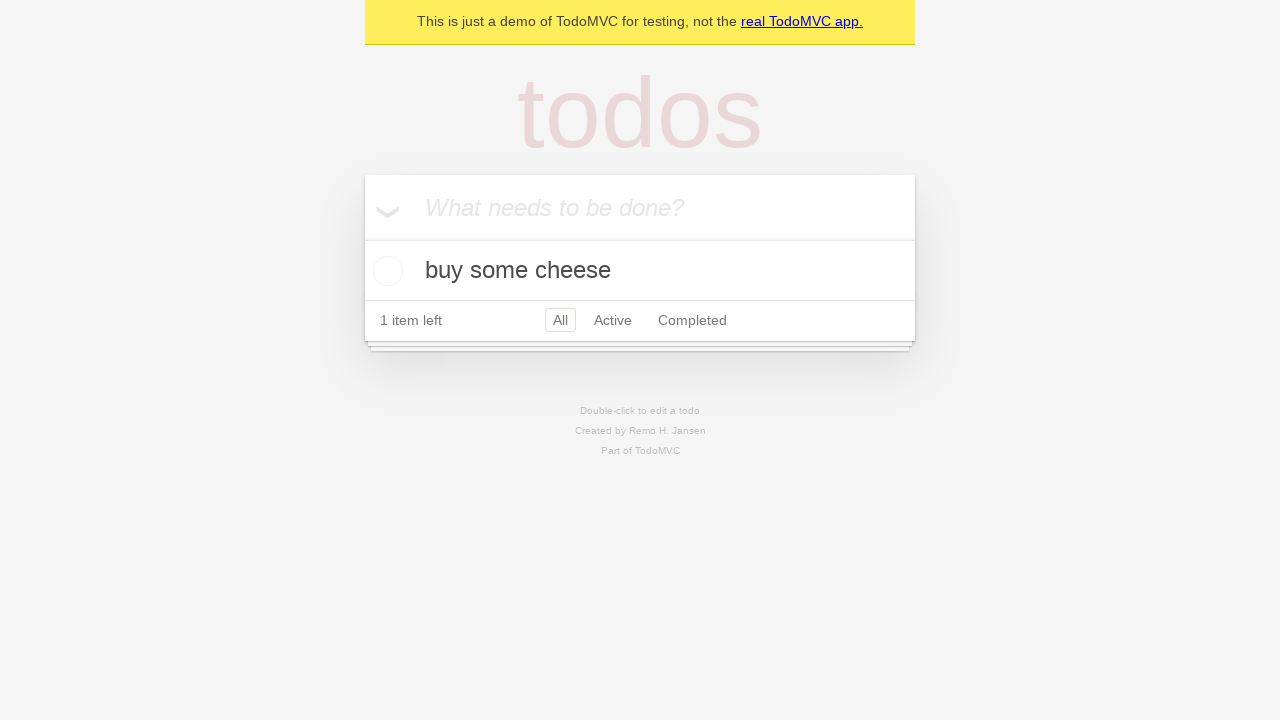

Filled new todo input with 'feed the cat' on internal:attr=[placeholder="What needs to be done?"i]
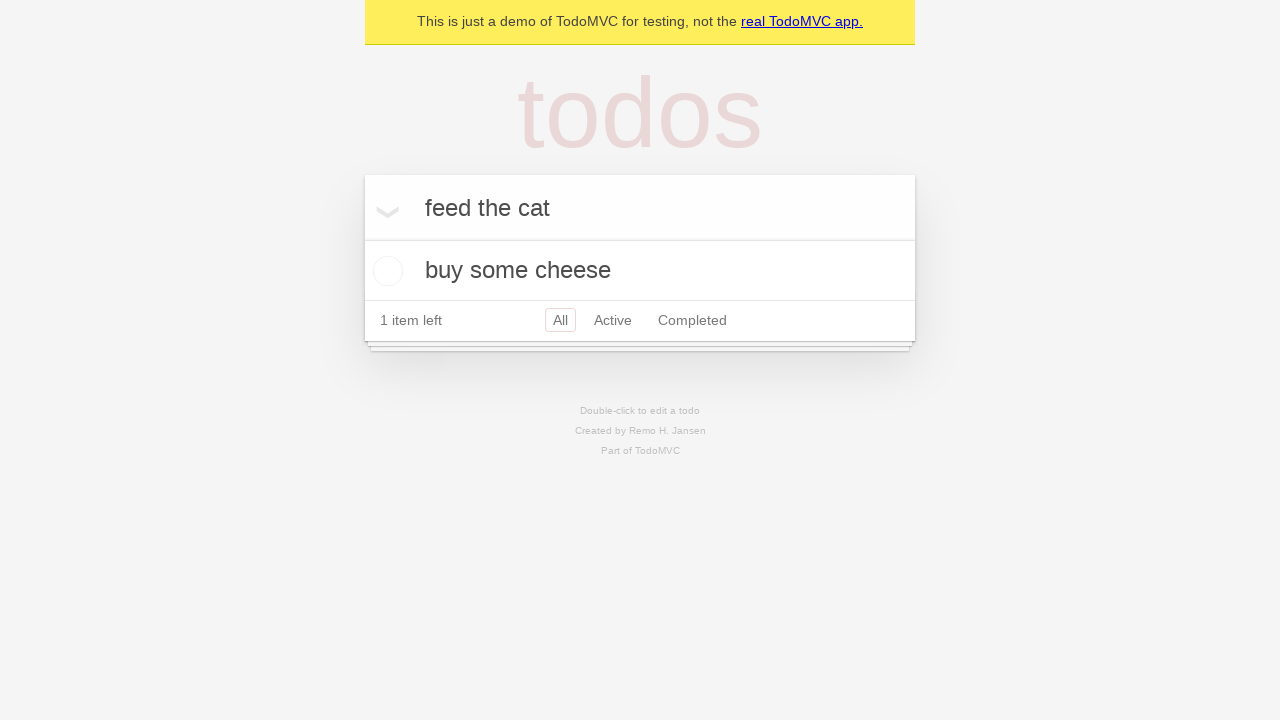

Pressed Enter to create second todo on internal:attr=[placeholder="What needs to be done?"i]
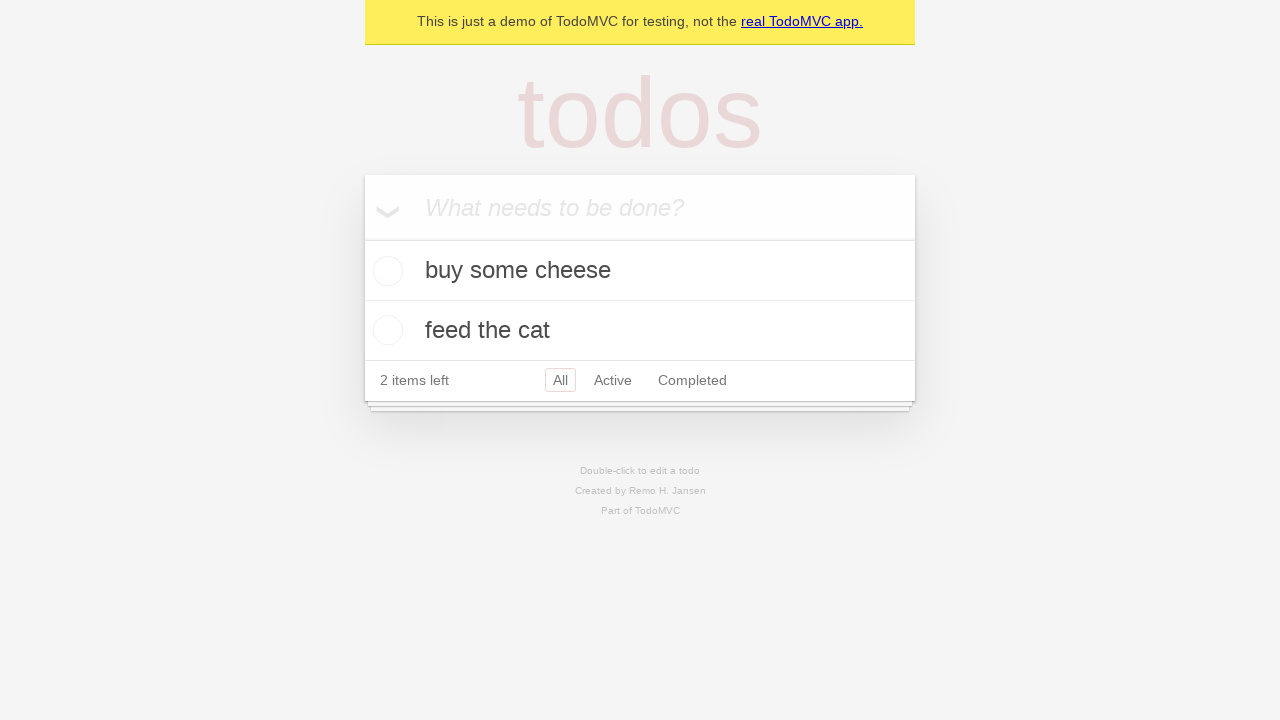

Filled new todo input with 'book a doctors appointment' on internal:attr=[placeholder="What needs to be done?"i]
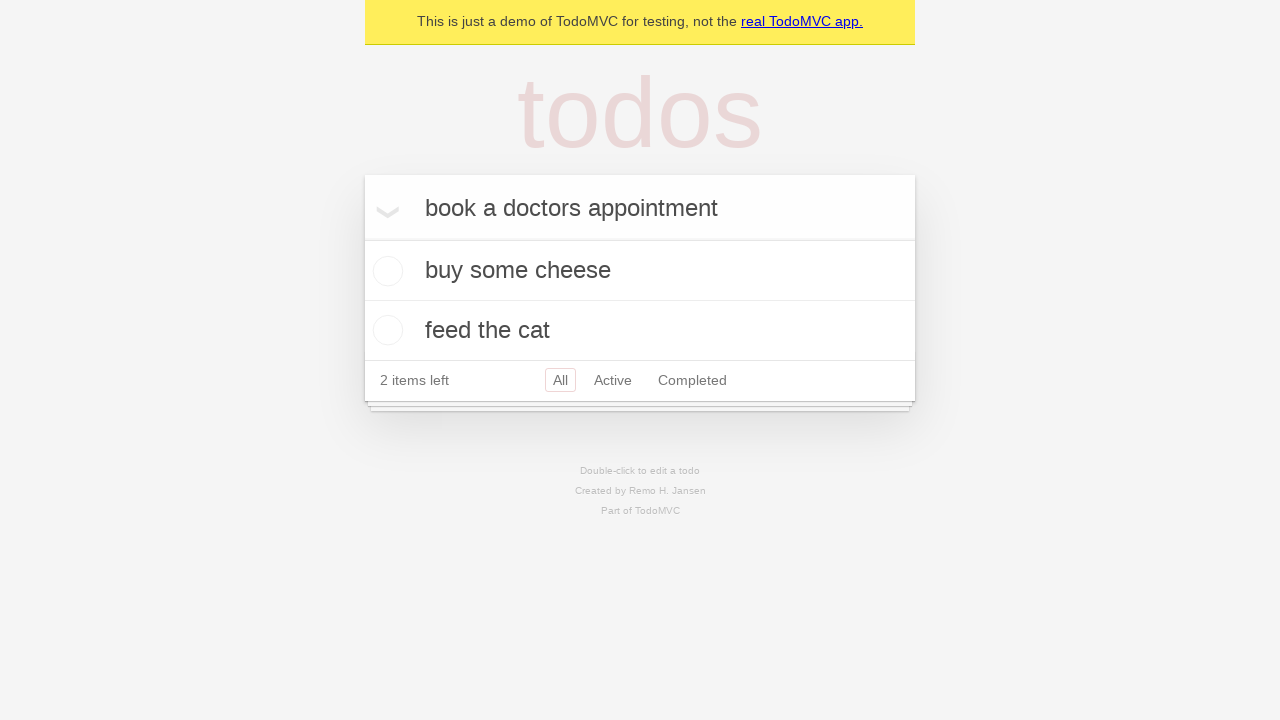

Pressed Enter to create third todo on internal:attr=[placeholder="What needs to be done?"i]
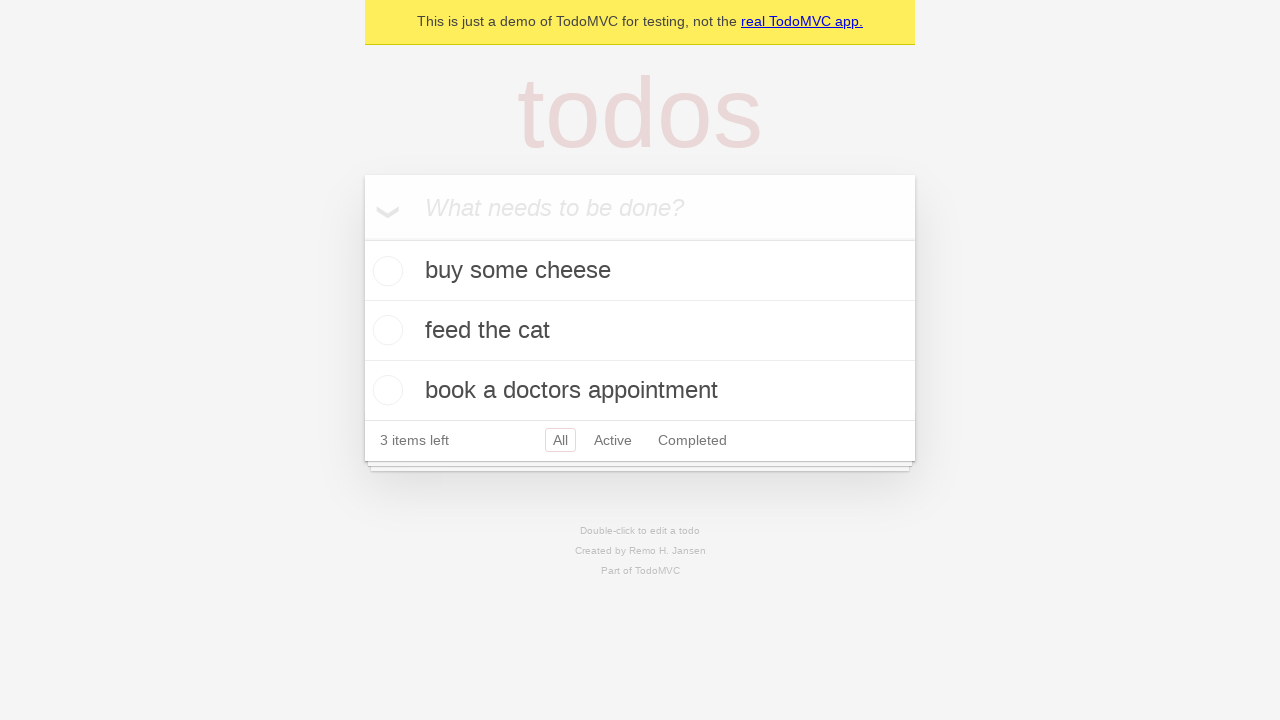

Checked the 'Mark all as complete' toggle at (362, 238) on internal:label="Mark all as complete"i
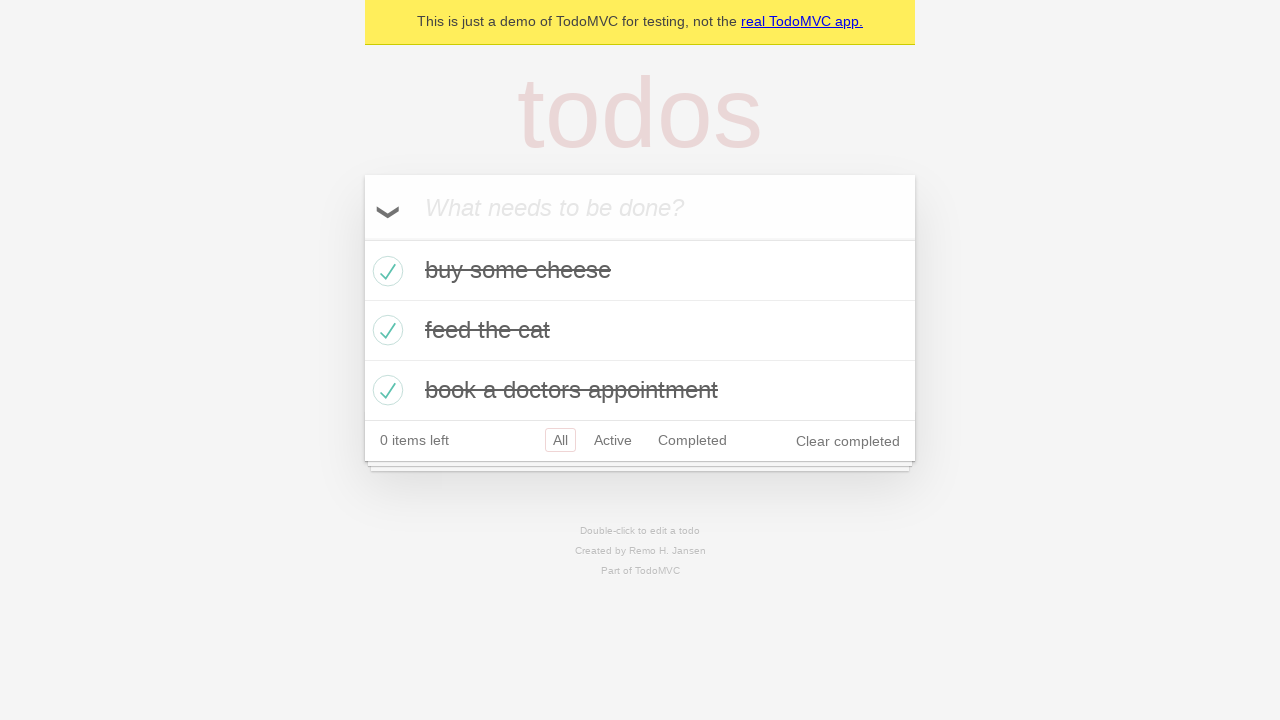

Unchecked the first todo item checkbox at (385, 271) on internal:testid=[data-testid="todo-item"s] >> nth=0 >> internal:role=checkbox
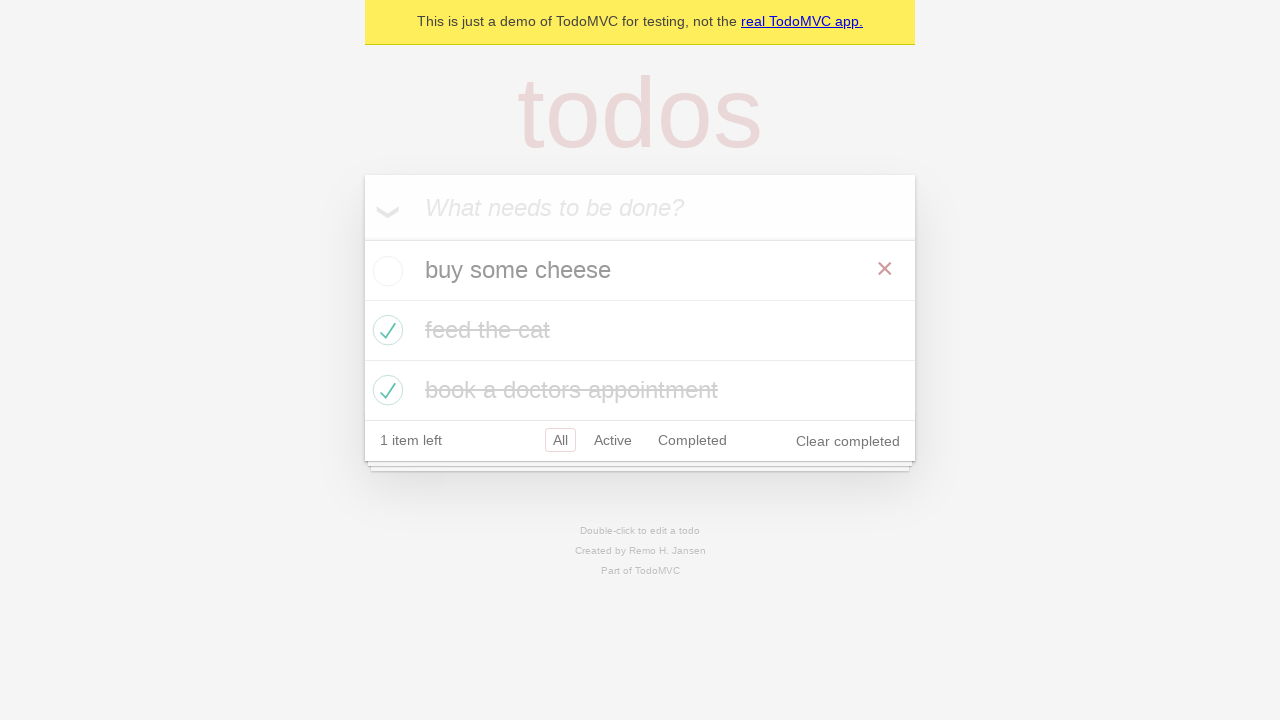

Checked the first todo item checkbox again at (385, 271) on internal:testid=[data-testid="todo-item"s] >> nth=0 >> internal:role=checkbox
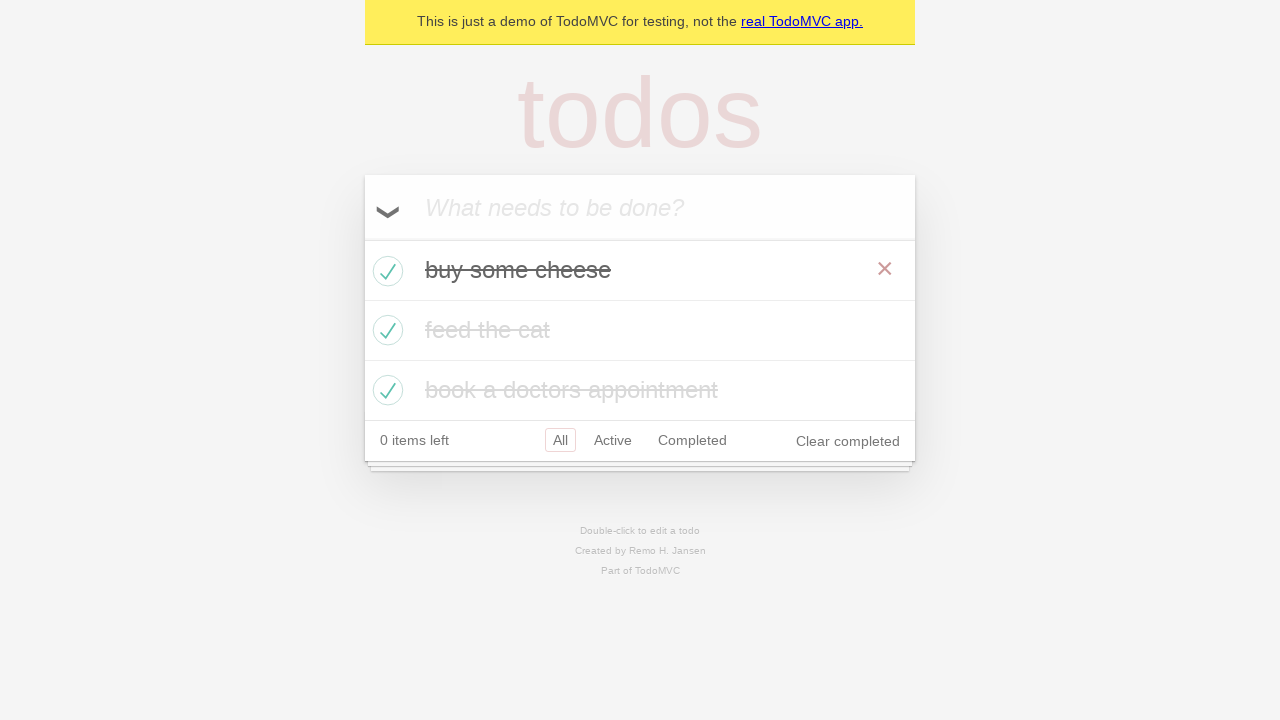

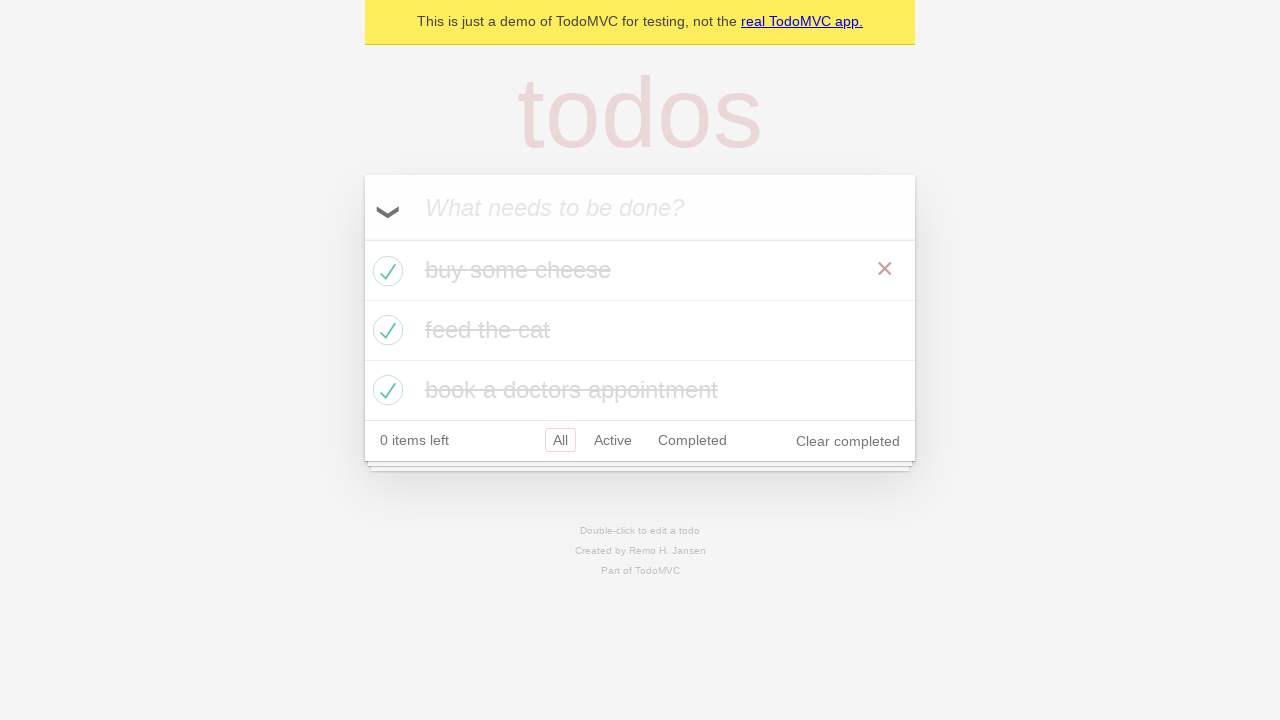